Navigates to the Actimind website and scrolls down to the "Interactive Prototyping" section by locating the element and scrolling it into view.

Starting URL: https://www.actimind.com

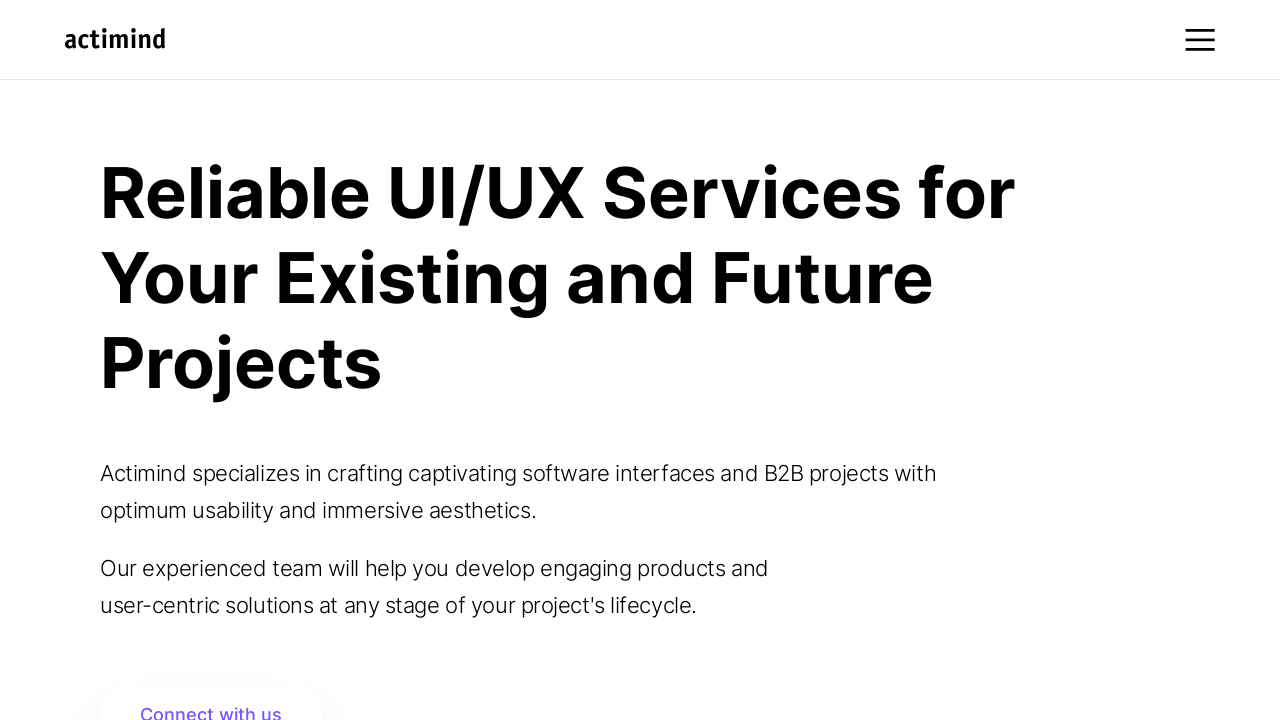

Navigated to Actimind website
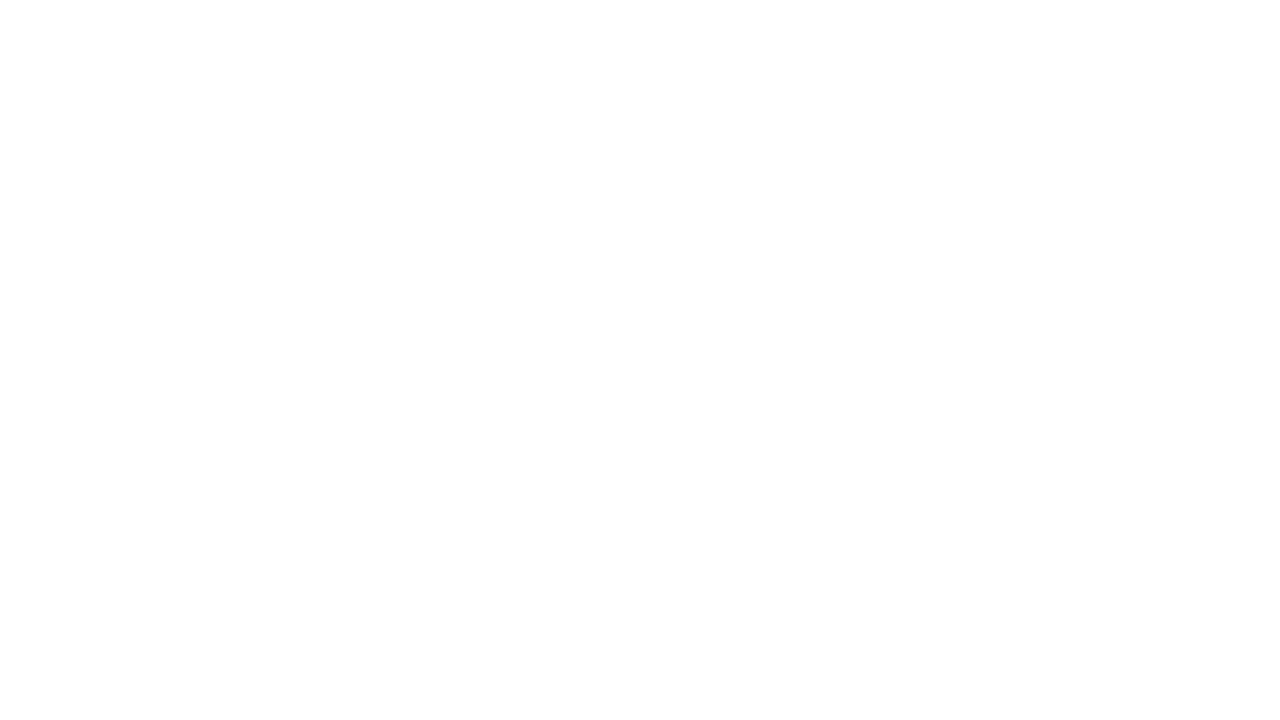

Located Interactive Prototyping element
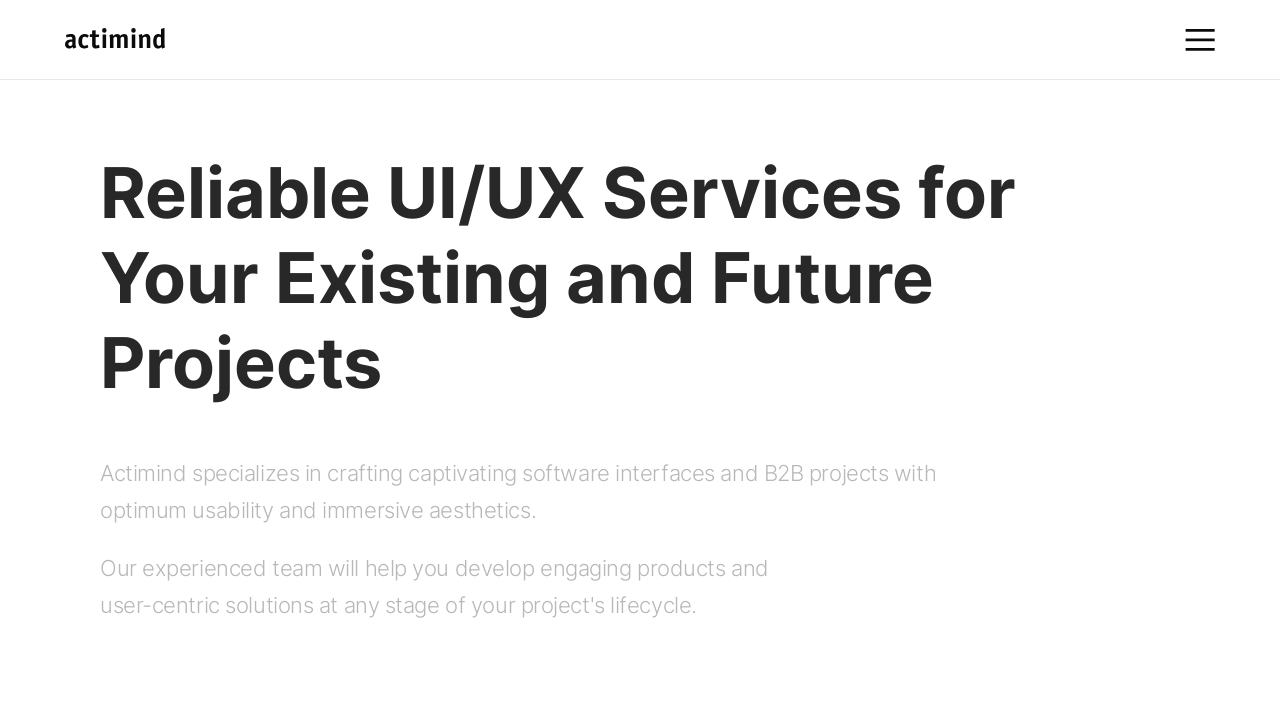

Scrolled Interactive Prototyping section into view
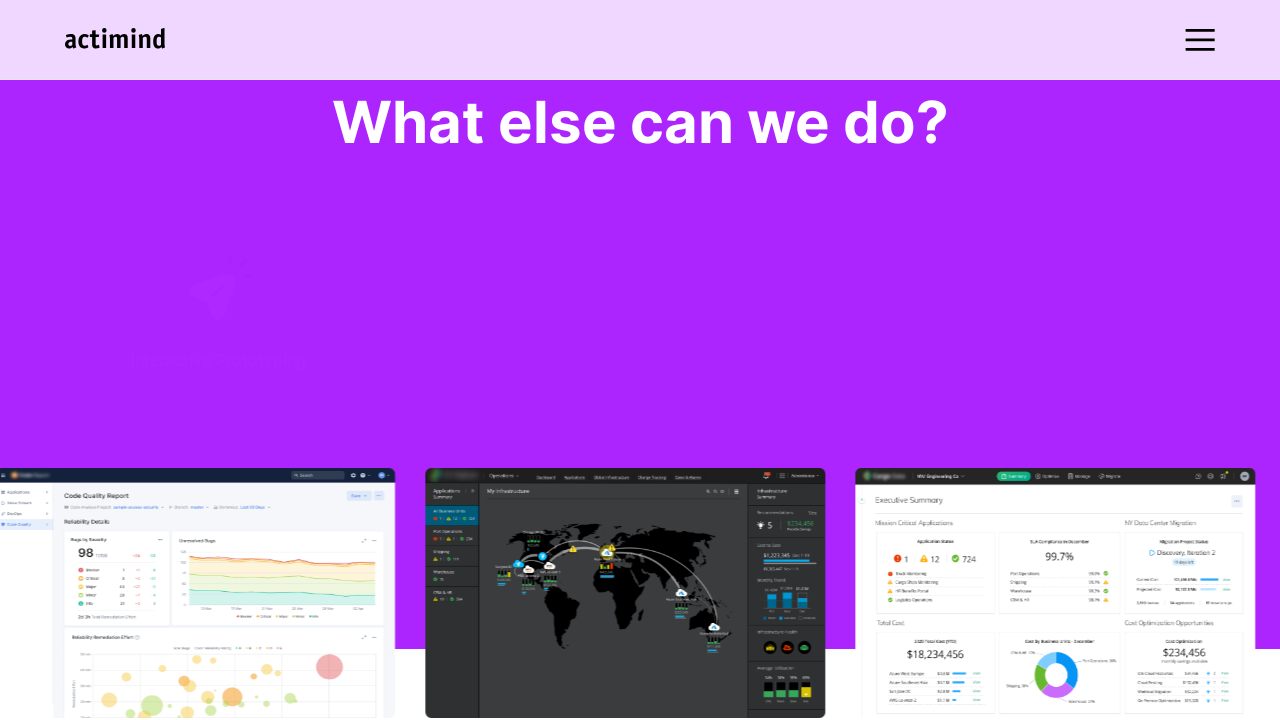

Waited for scroll animation to complete
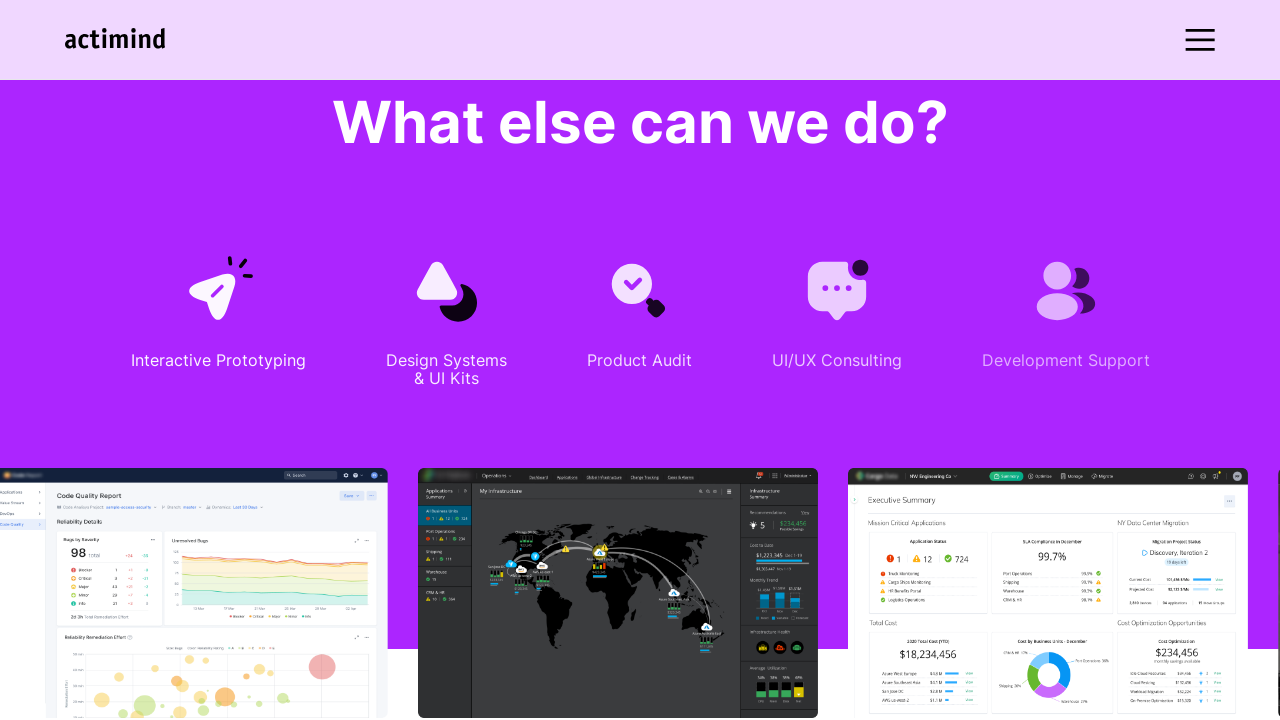

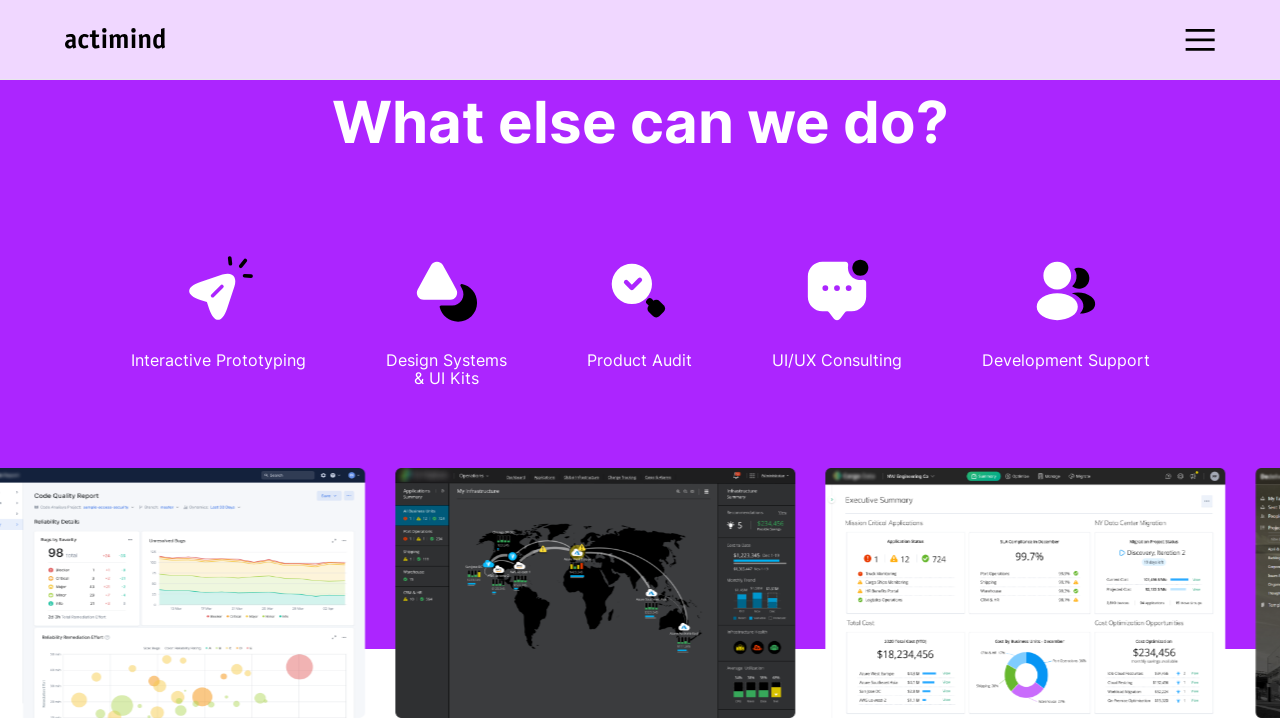